Tests JavaScript information/warning alert by clicking the alert button, validating alert text, accepting it, and verifying the result message

Starting URL: http://the-internet.herokuapp.com/

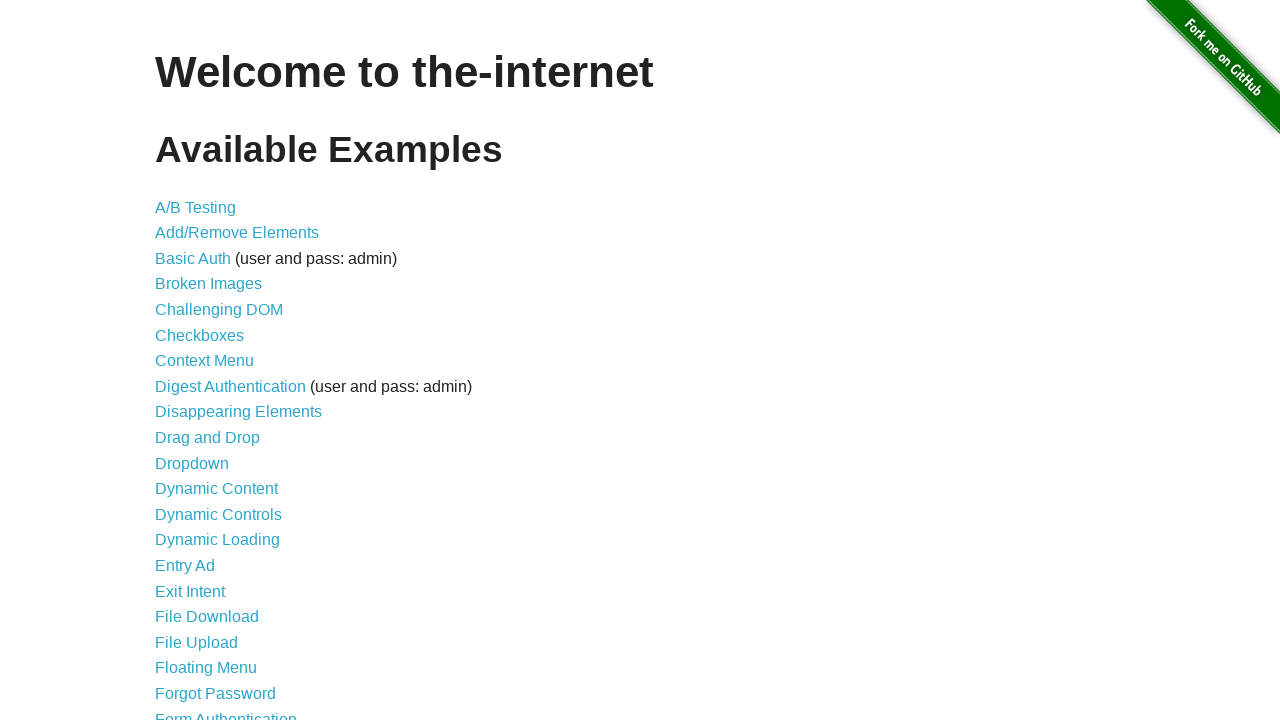

Navigated to the-internet.herokuapp.com
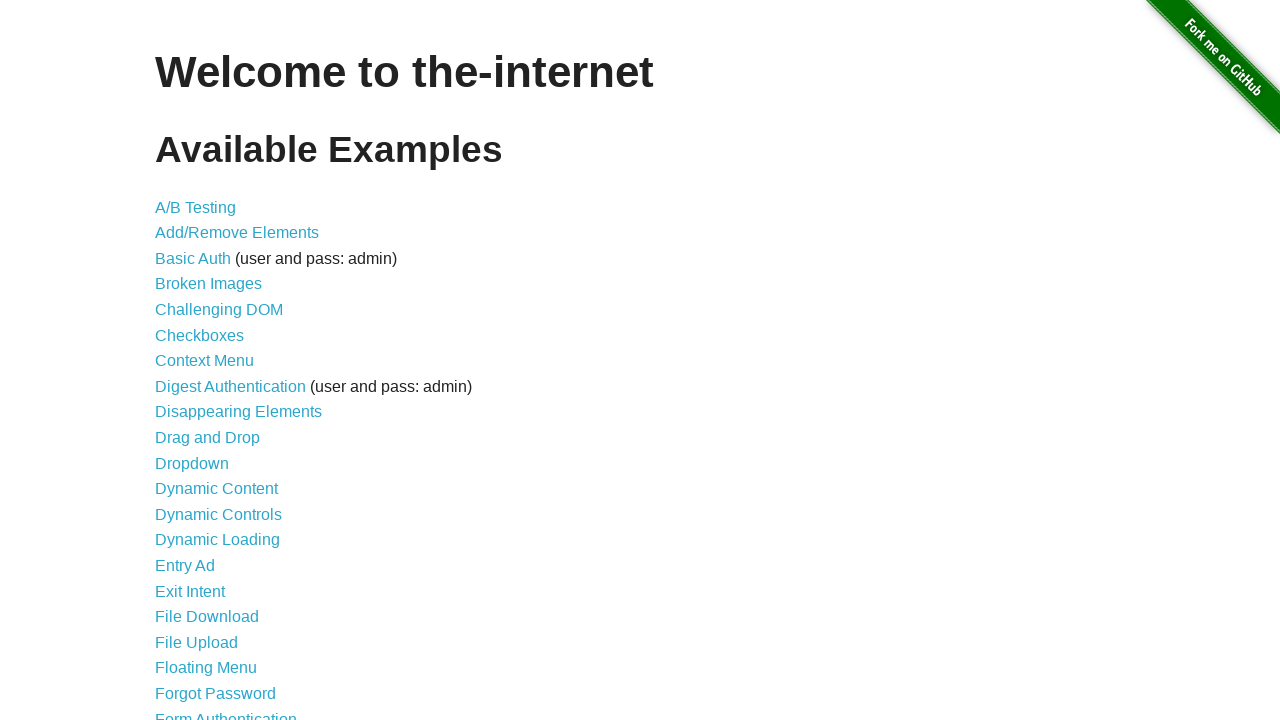

Clicked on 'JavaScript Alerts' link at (214, 361) on a:has-text('JavaScript Alerts')
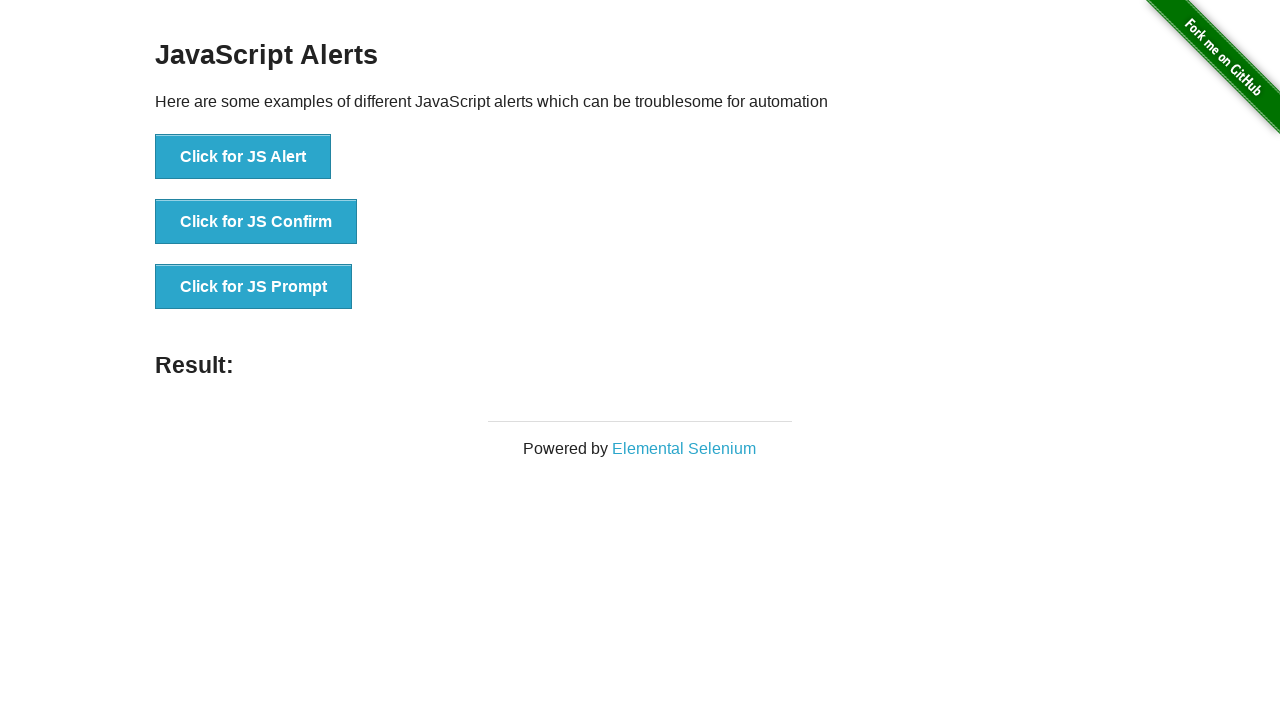

Set up alert dialog handler
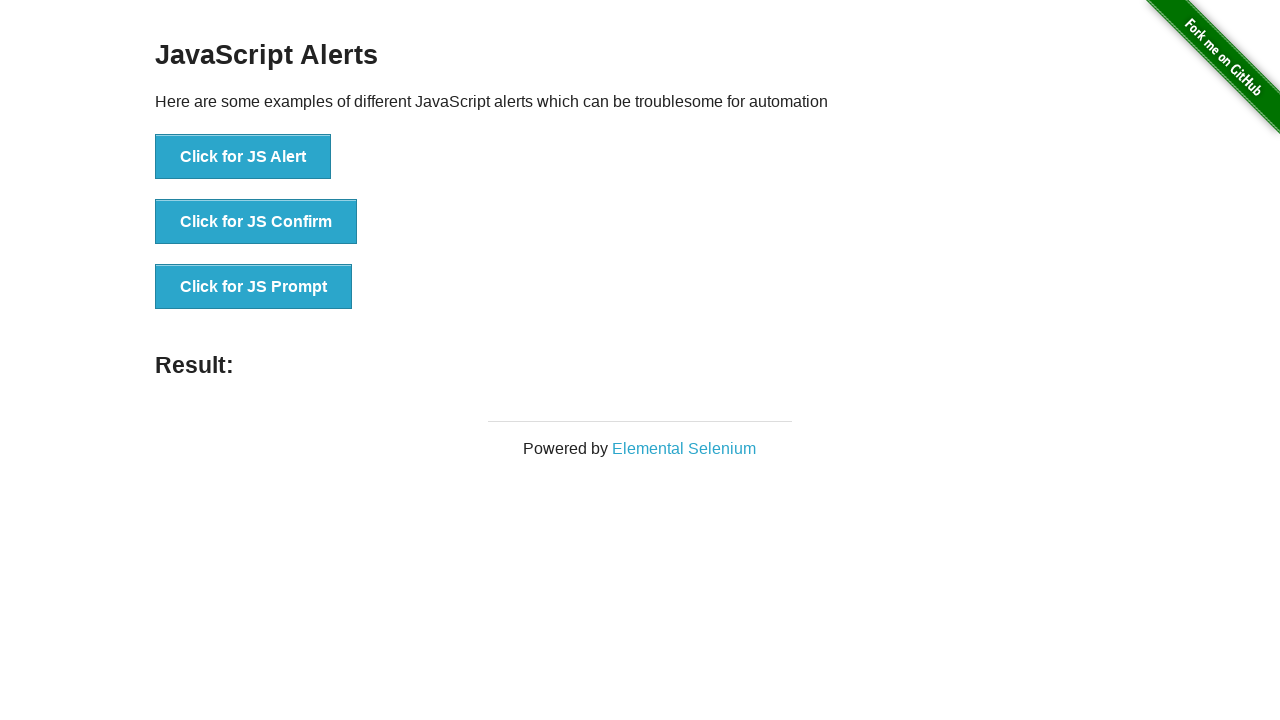

Clicked 'Click for JS Alert' button at (243, 157) on button:has-text('Click for JS Alert')
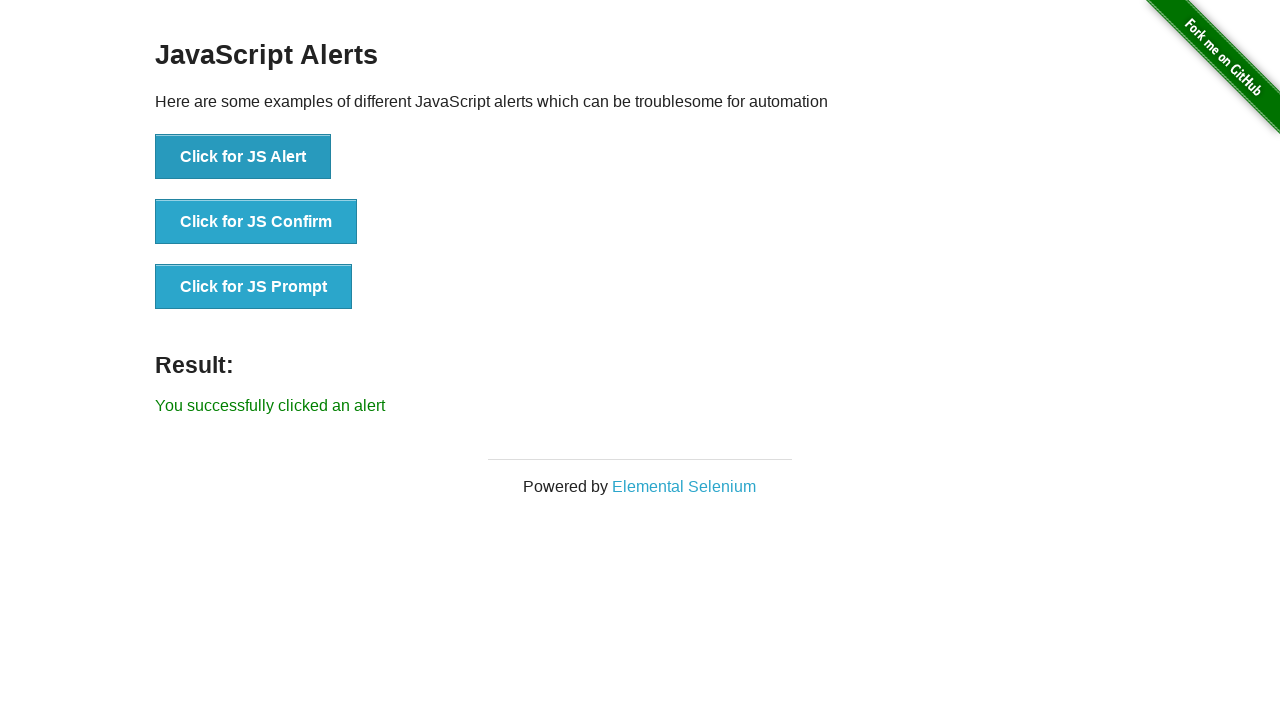

Alert dialog appeared and was accepted, result message loaded
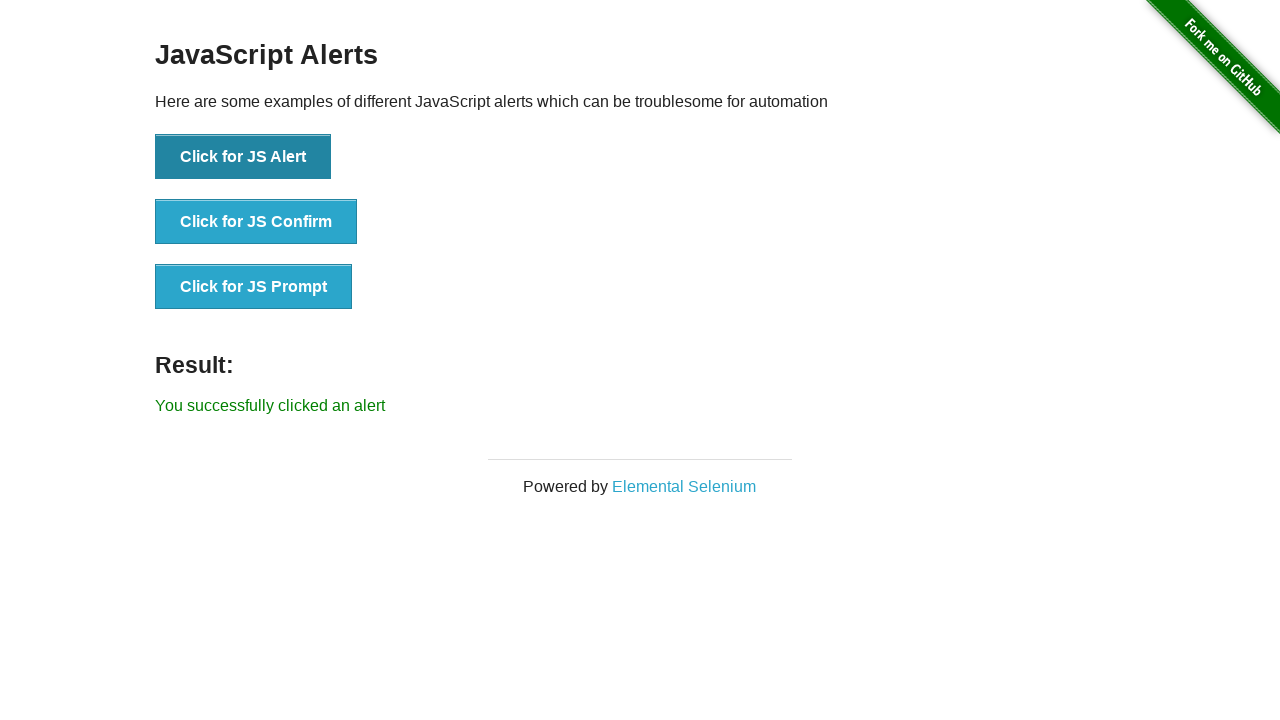

Validated result message contains success text
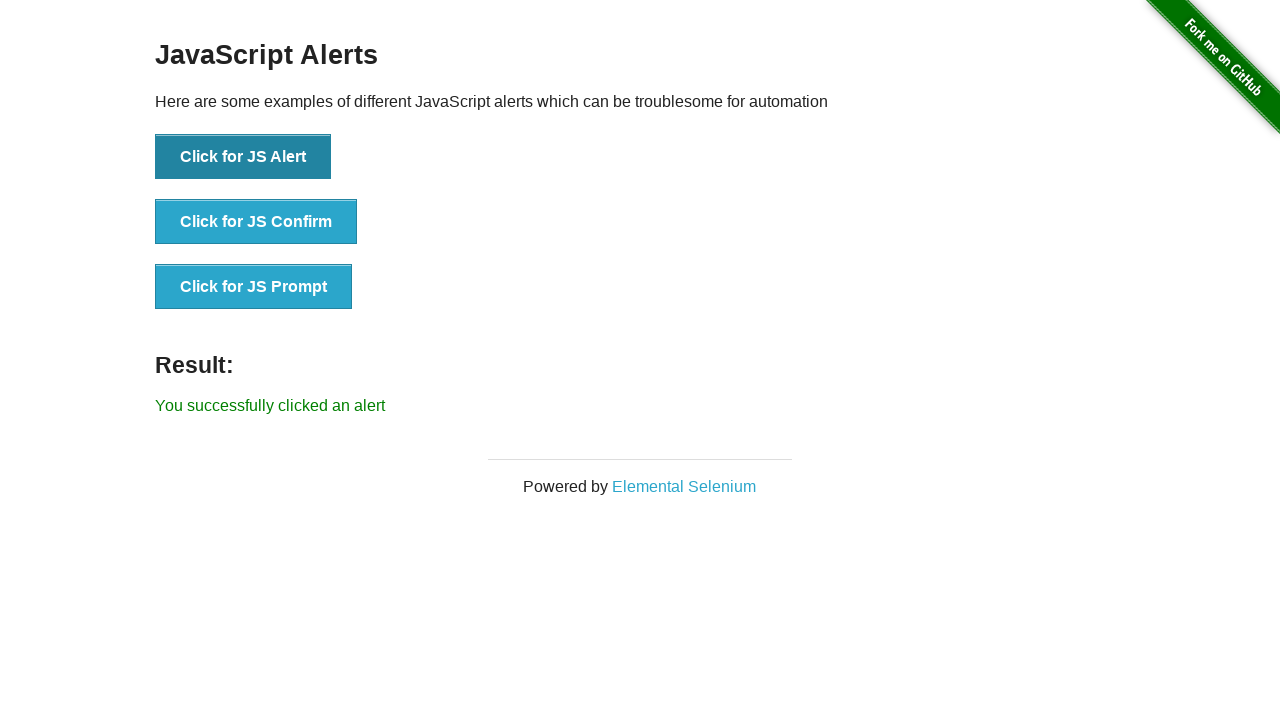

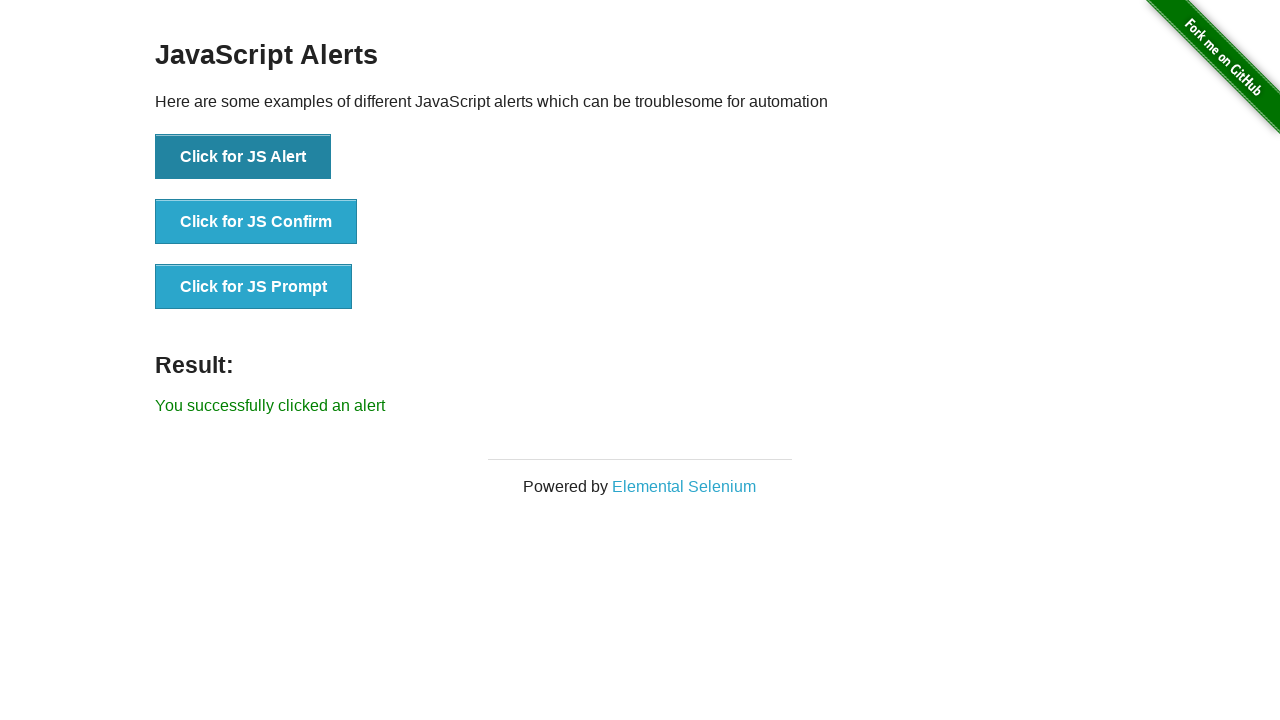